Tests the Add Element button functionality and verifies both Add Element and Delete buttons are present after clicking

Starting URL: https://the-internet.herokuapp.com/add_remove_elements/

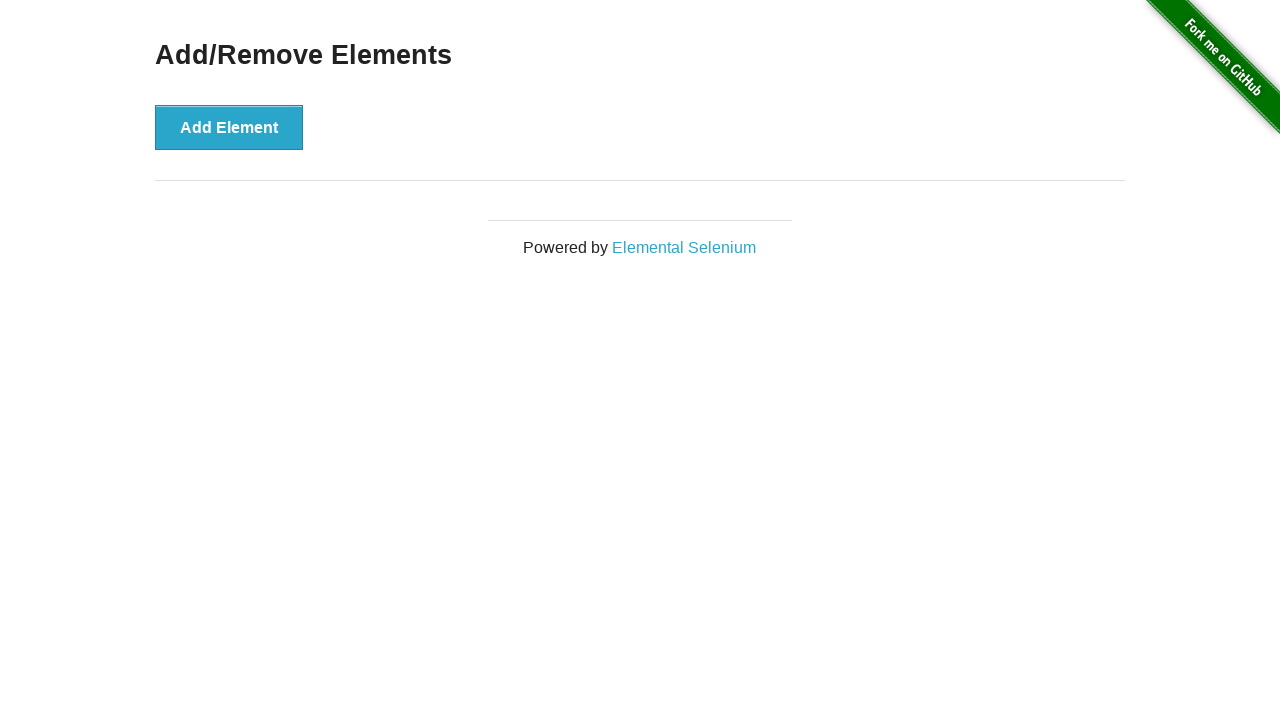

Clicked Add Element button at (229, 127) on button:has-text('Add Element')
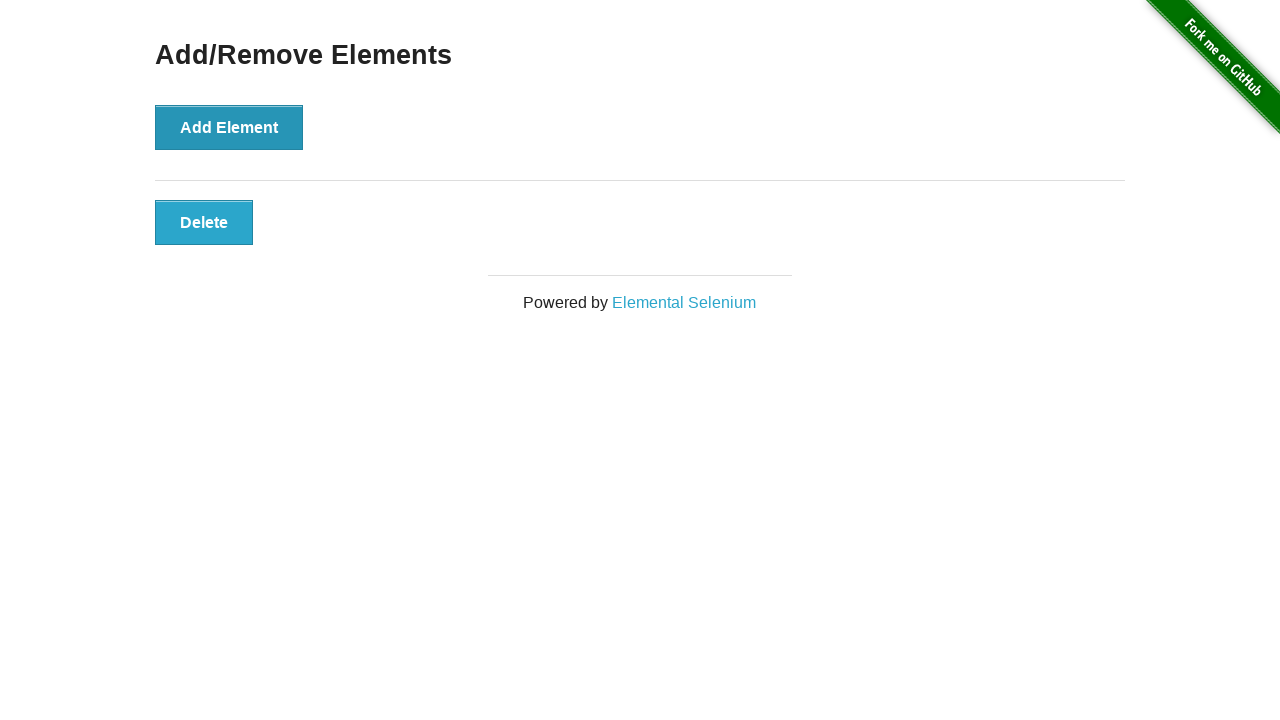

Delete button appeared after clicking Add Element
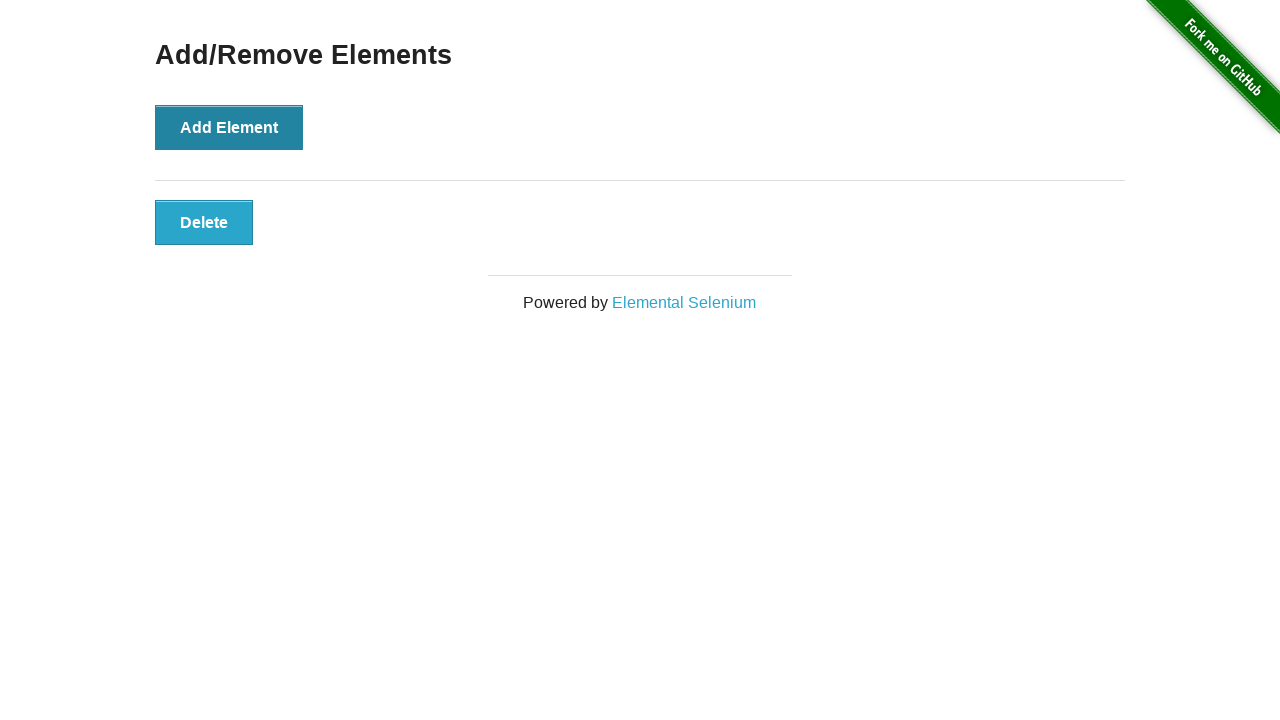

Retrieved all buttons on the page
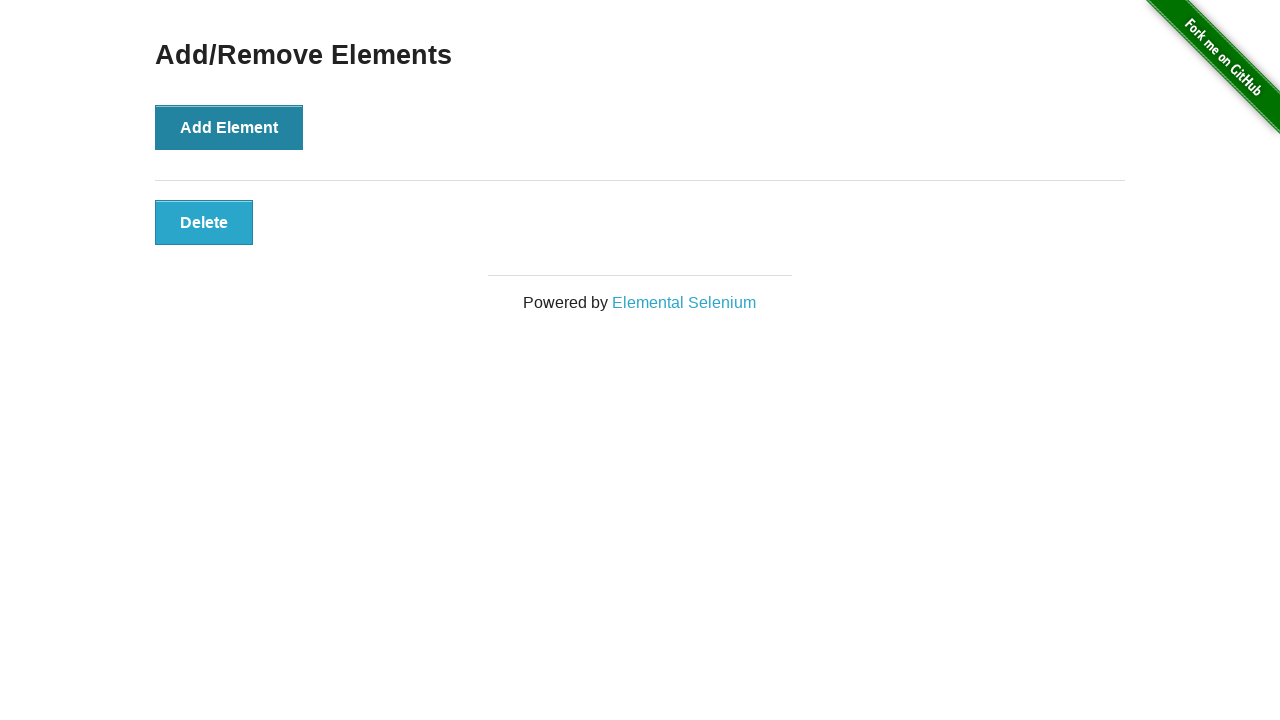

Extracted text content from all buttons
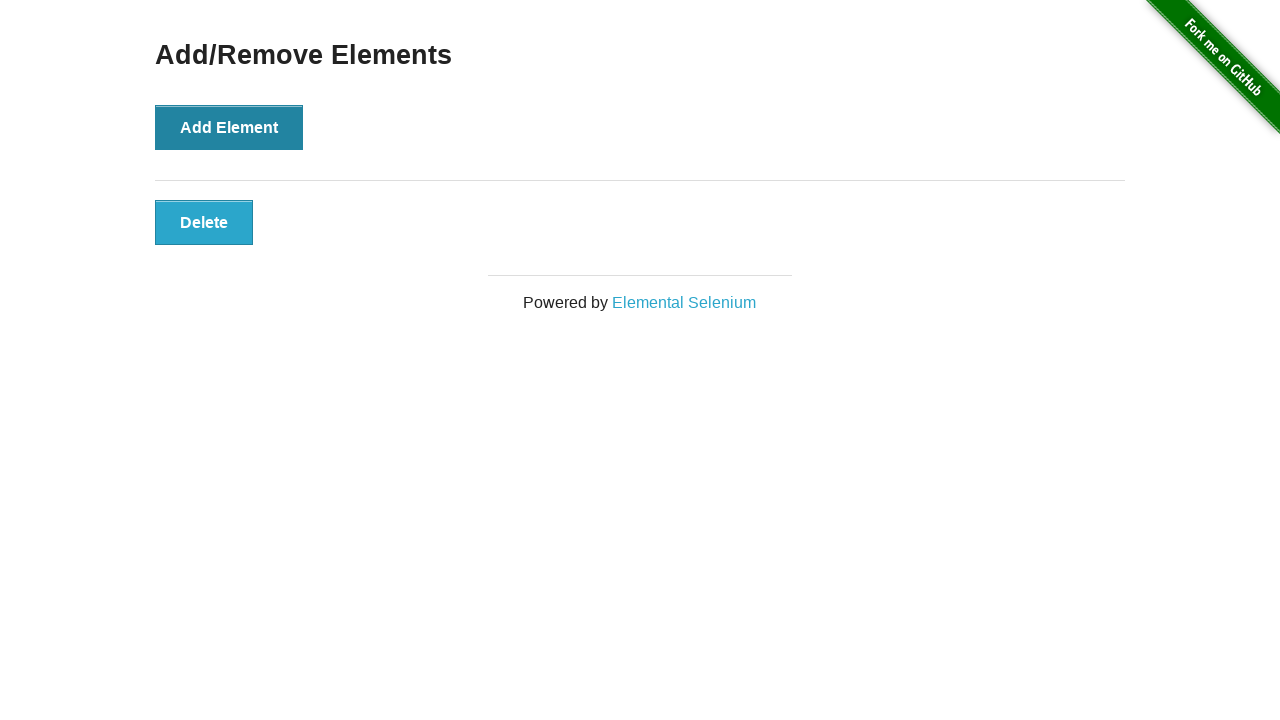

Verified Add Element button is present
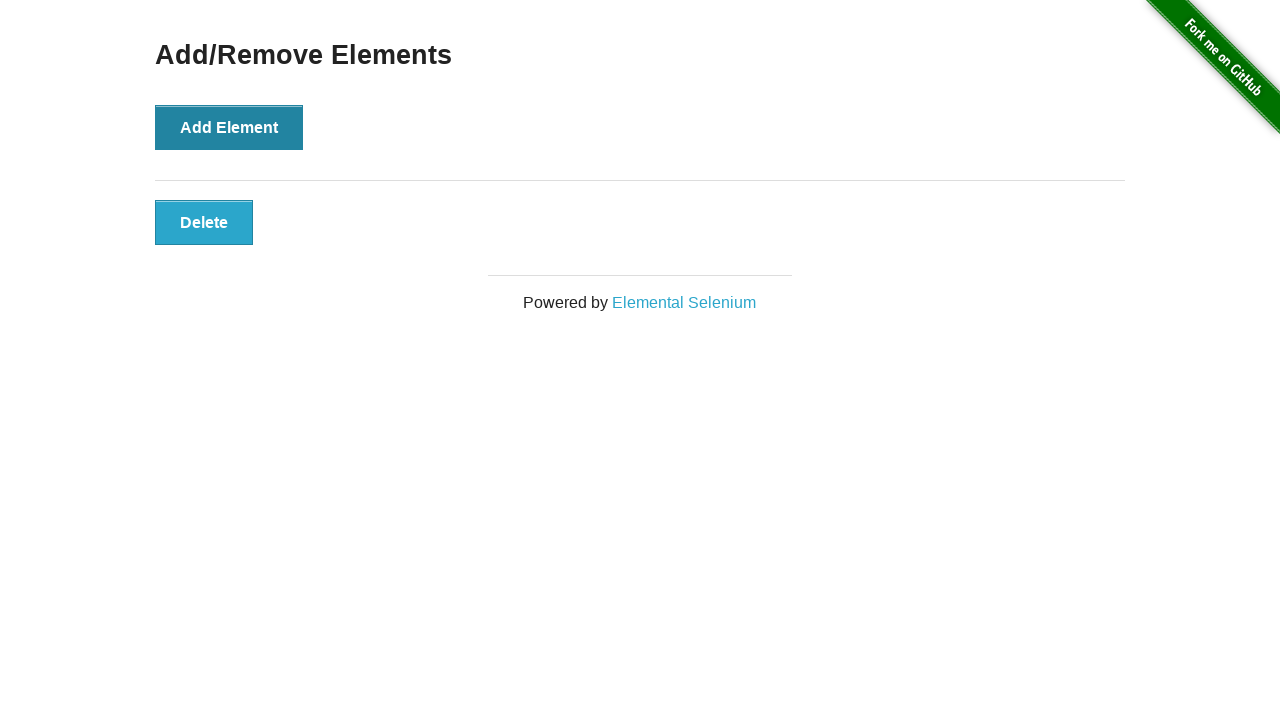

Verified Delete button is present
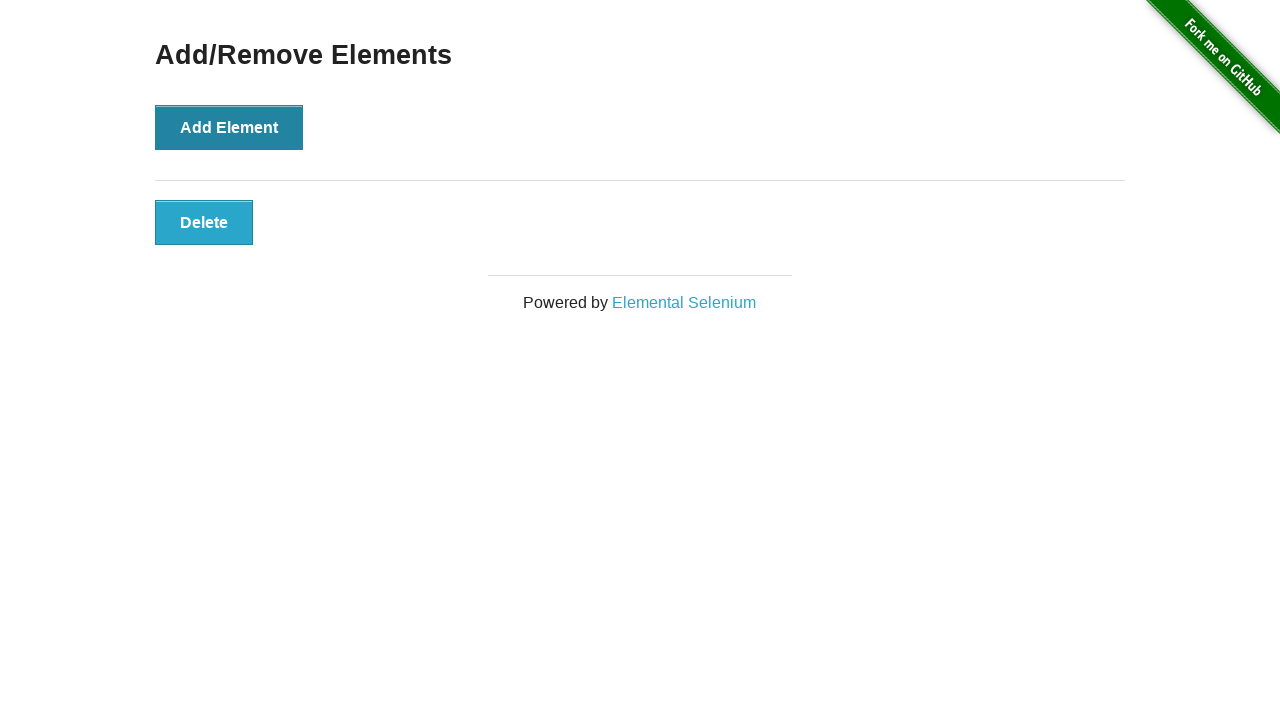

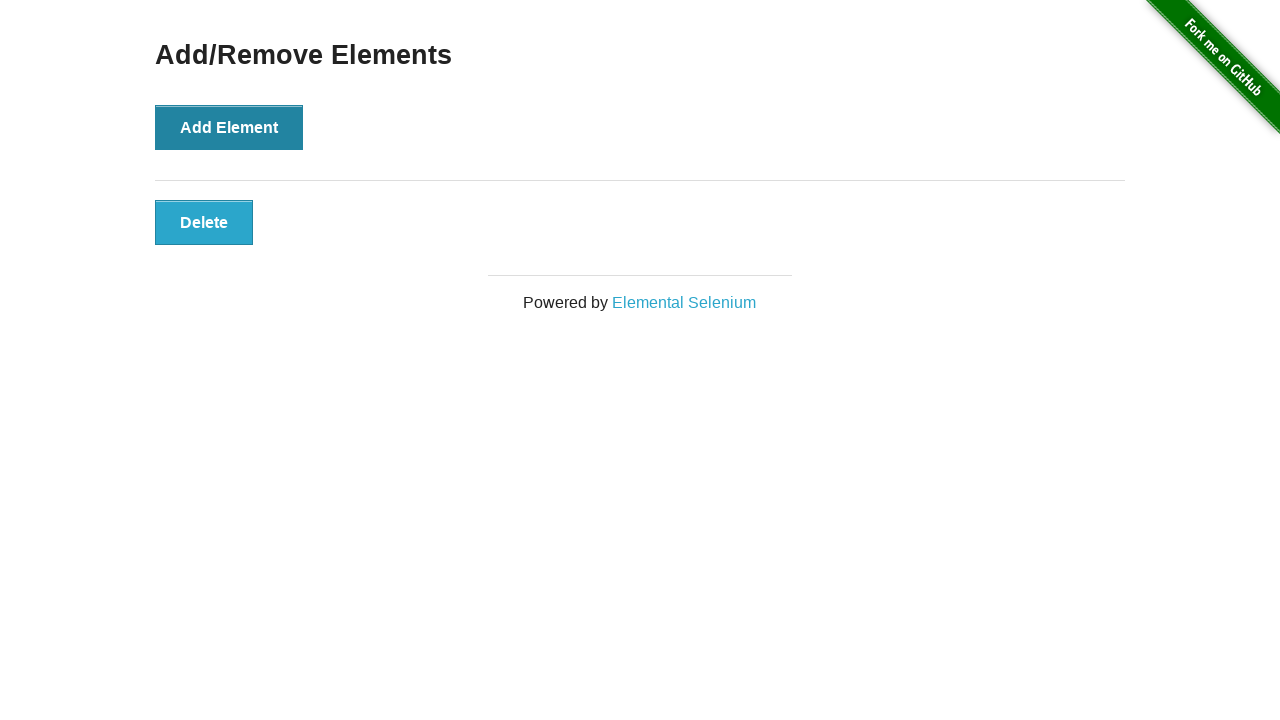